Tests table sorting functionality by clicking the sort icon and verifying that the first column data is sorted alphabetically

Starting URL: https://rahulshettyacademy.com/seleniumPractise/#/offers

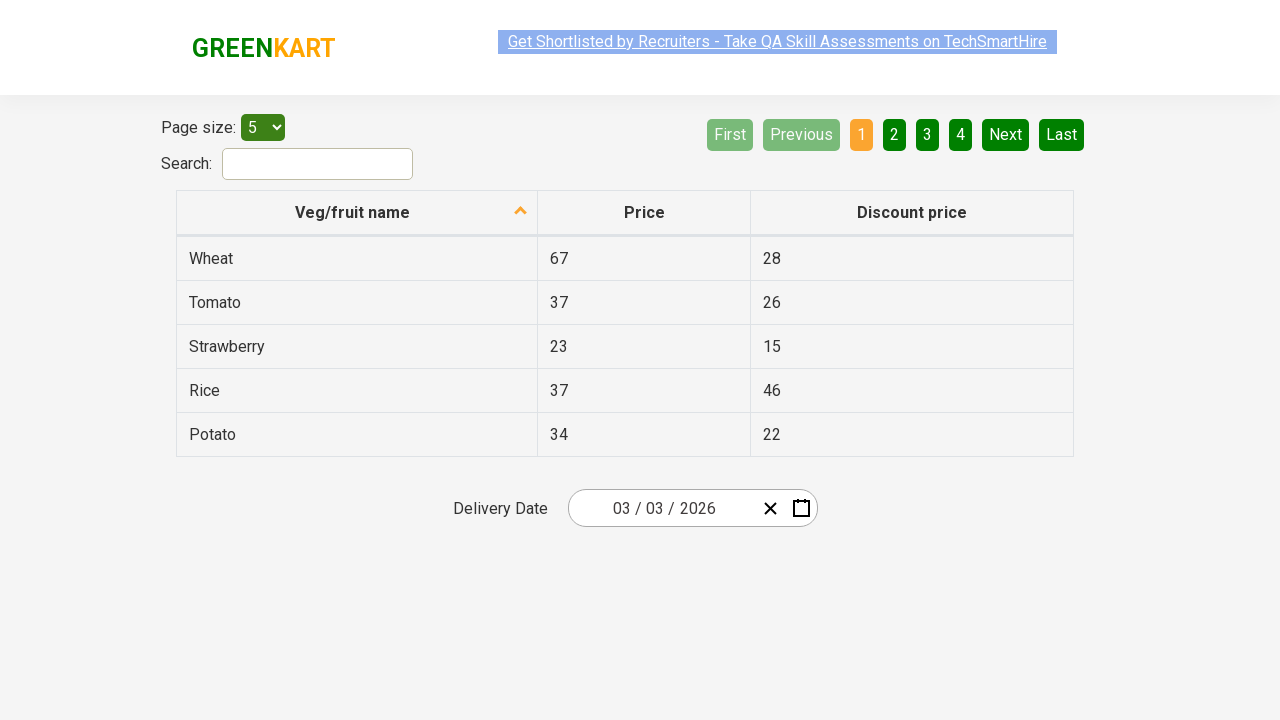

Sort icon element loaded
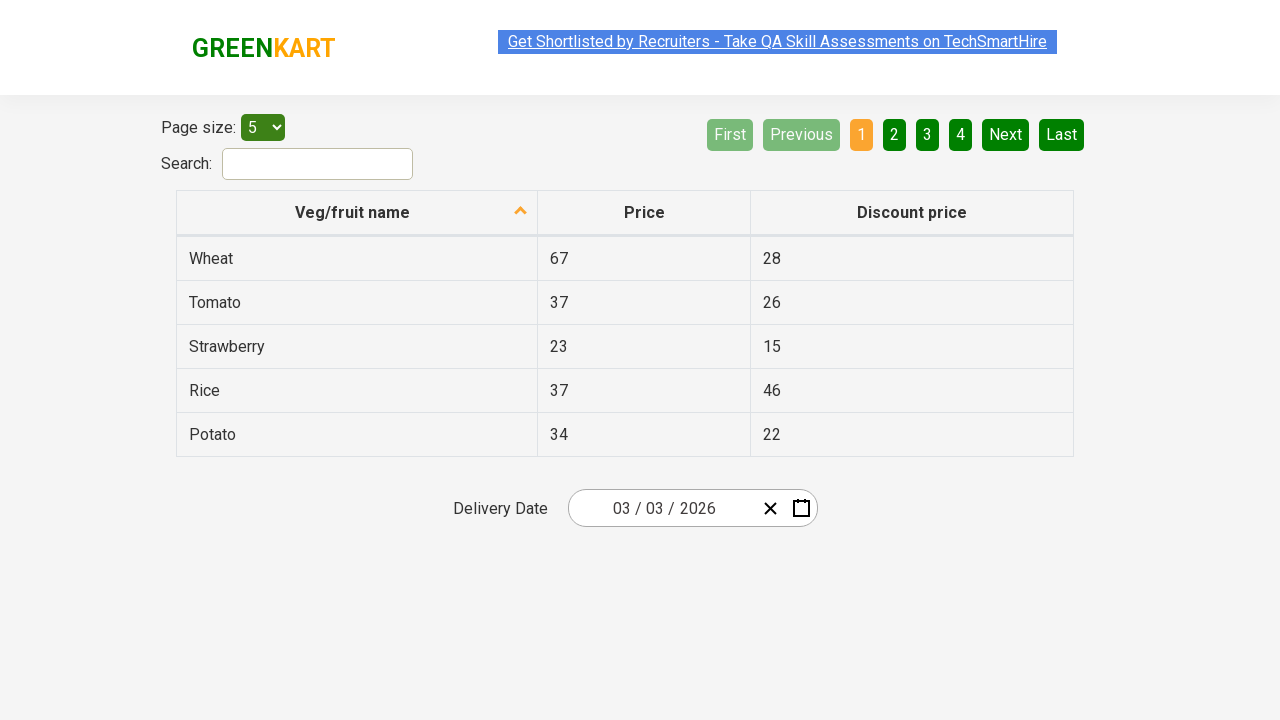

Clicked sort icon to sort table by first column at (521, 212) on .sort-icon
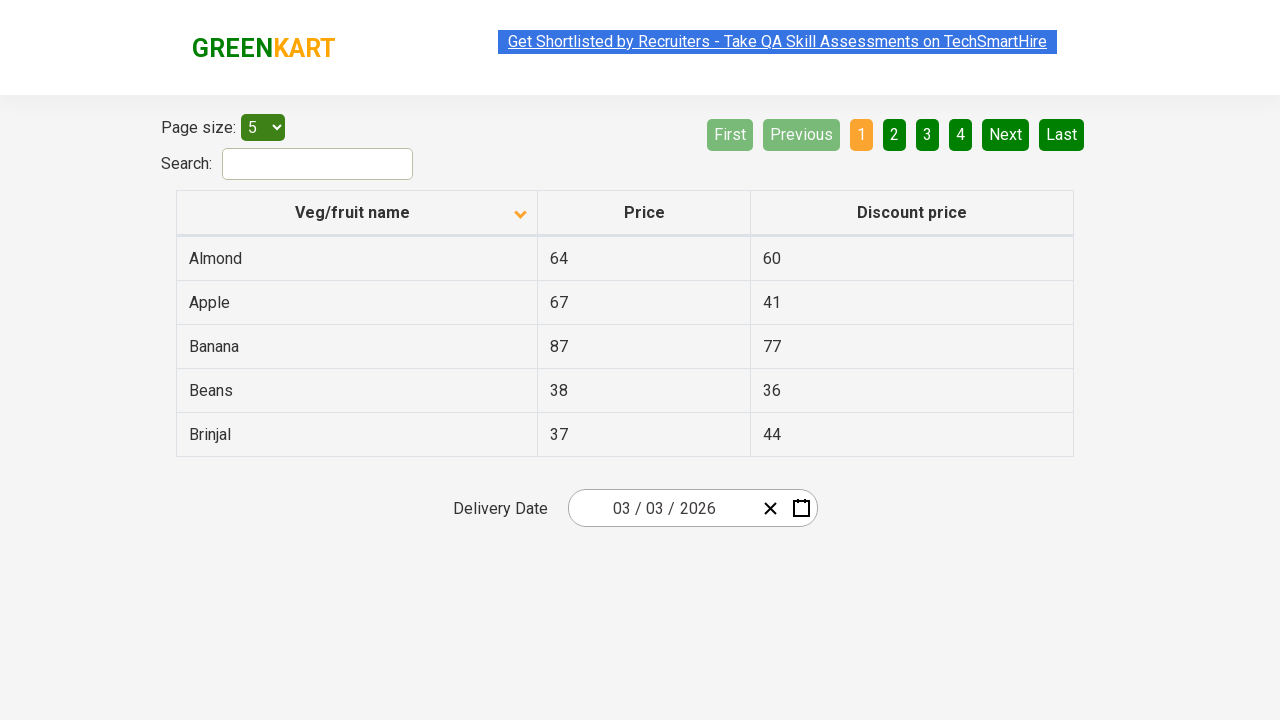

Table updated after sorting
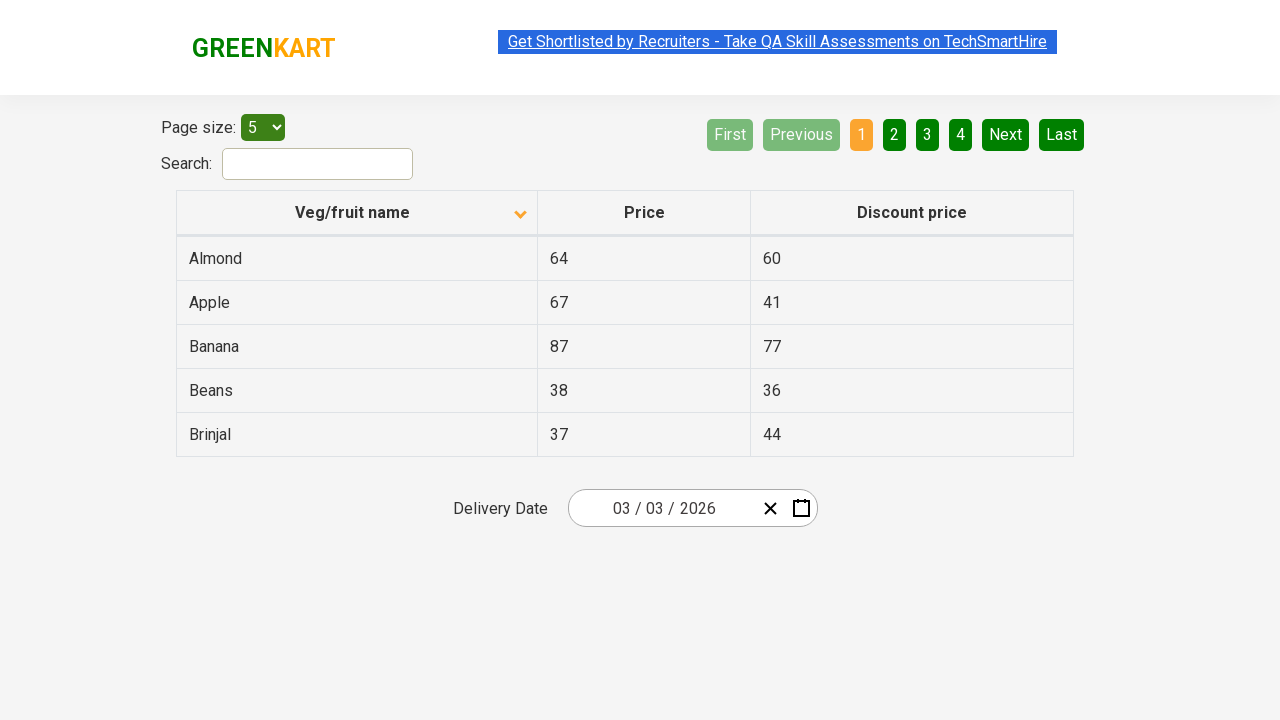

Retrieved all first column elements from sorted table
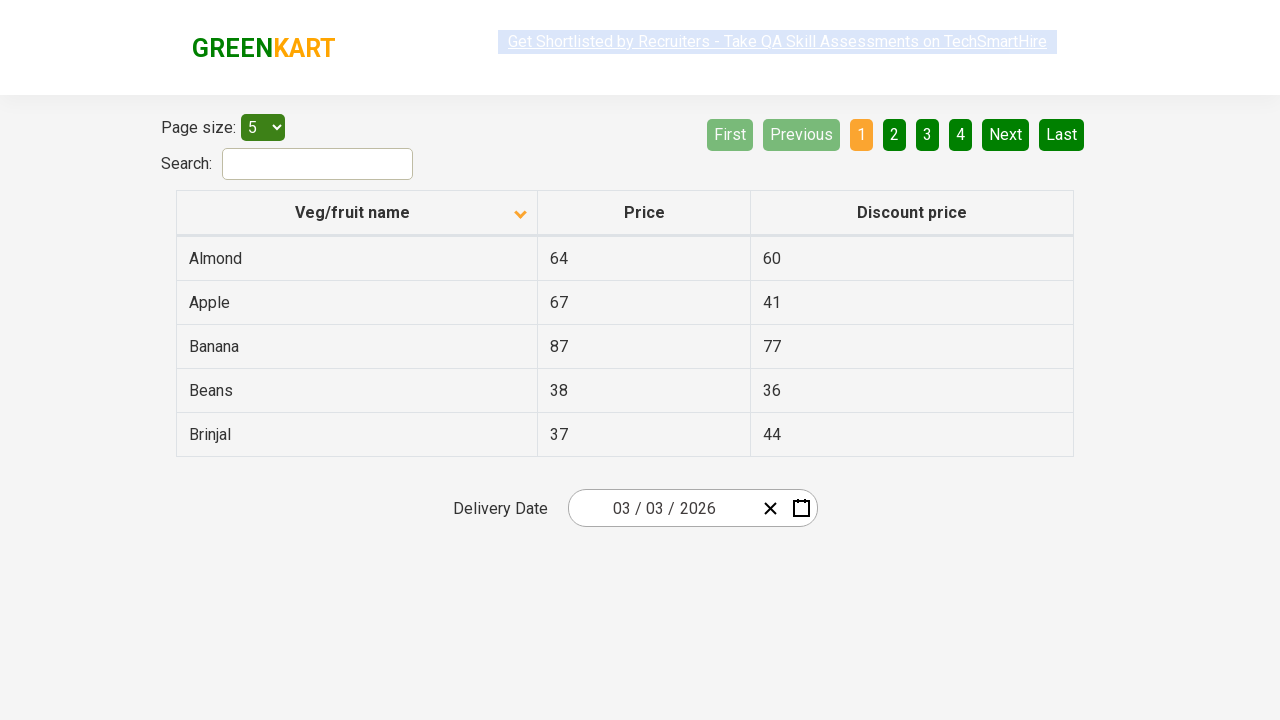

Created alphabetically sorted version of first column data
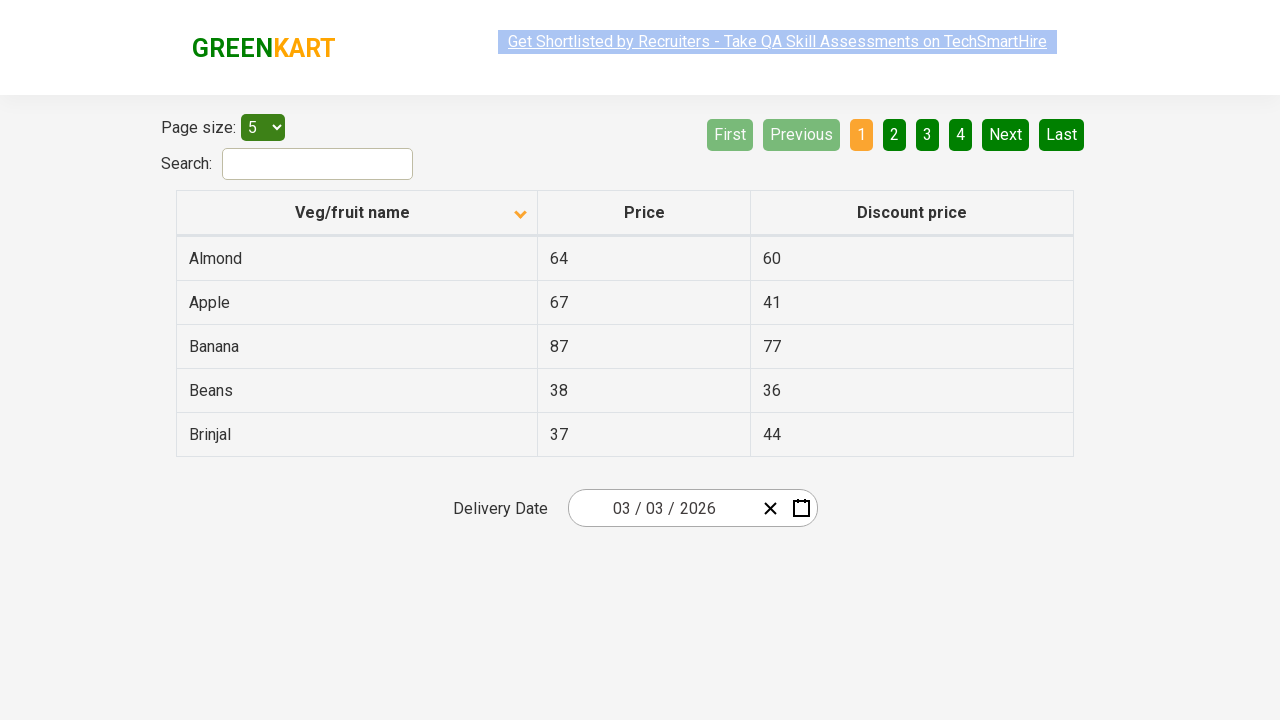

Verified first column data is sorted alphabetically
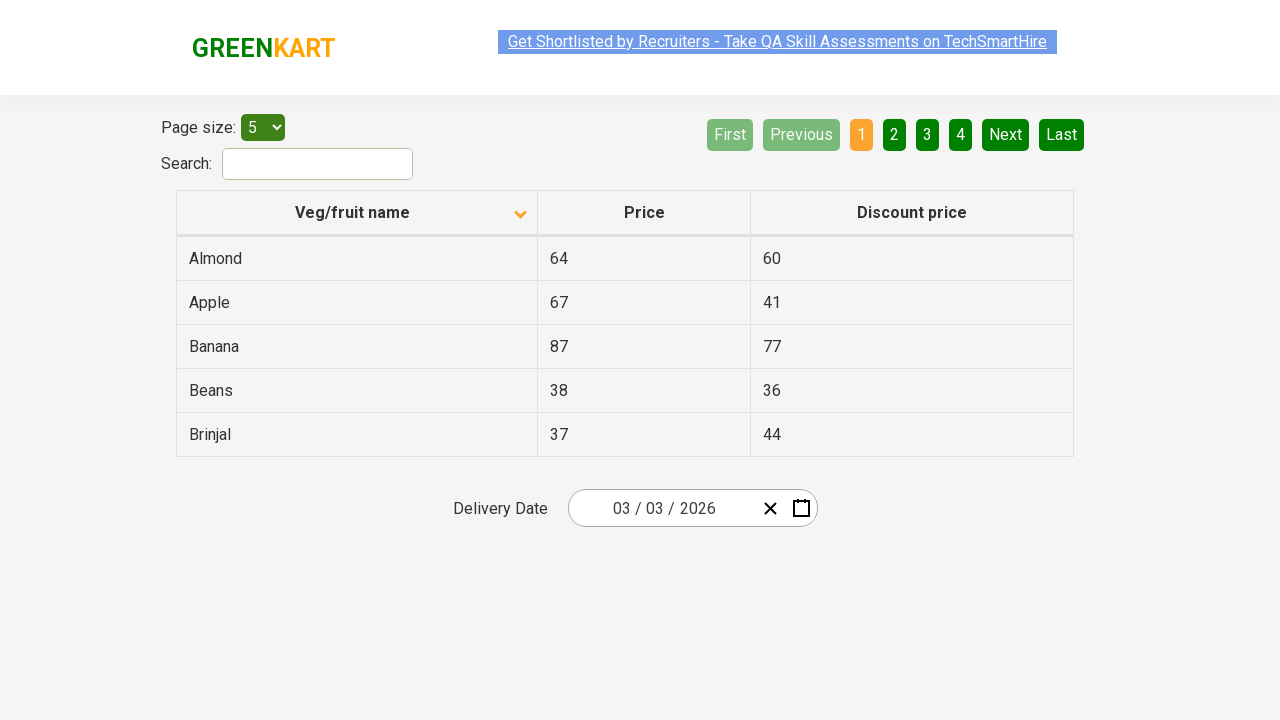

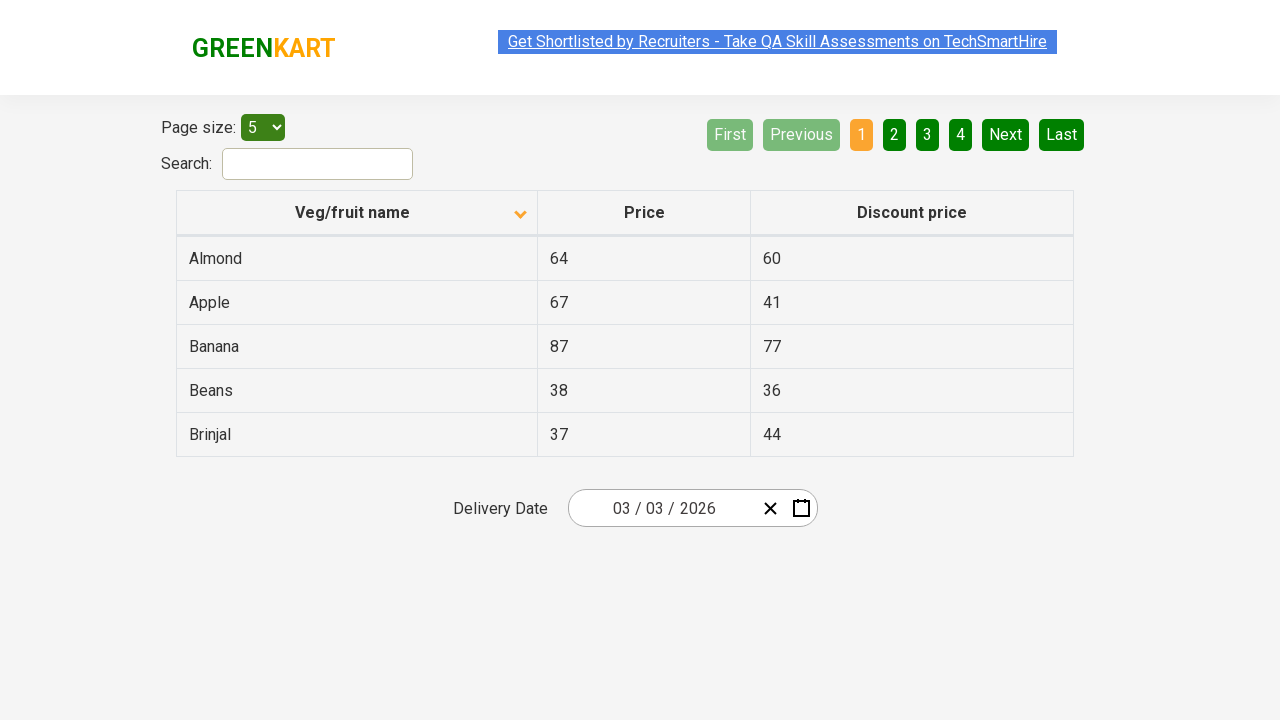